Tests file upload functionality by injecting a file path into the upload form, submitting it, and verifying the uploaded filename is displayed correctly.

Starting URL: http://the-internet.herokuapp.com/upload

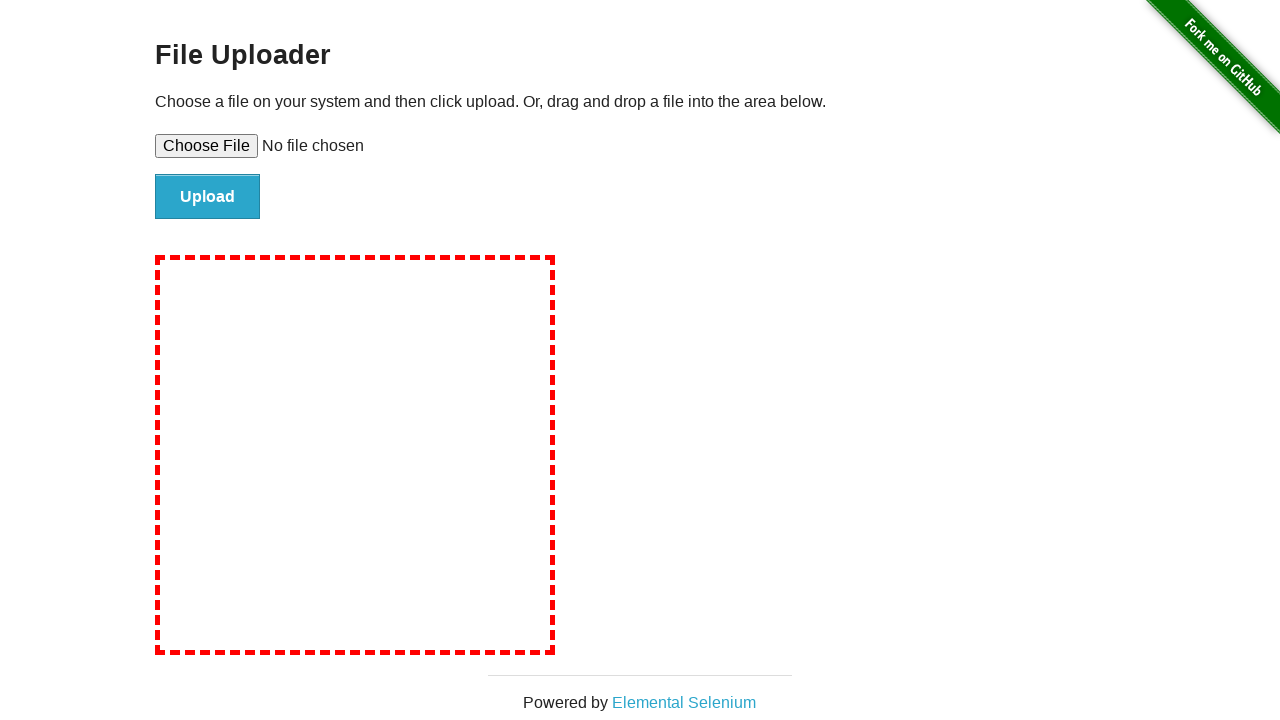

Created temporary test file for upload
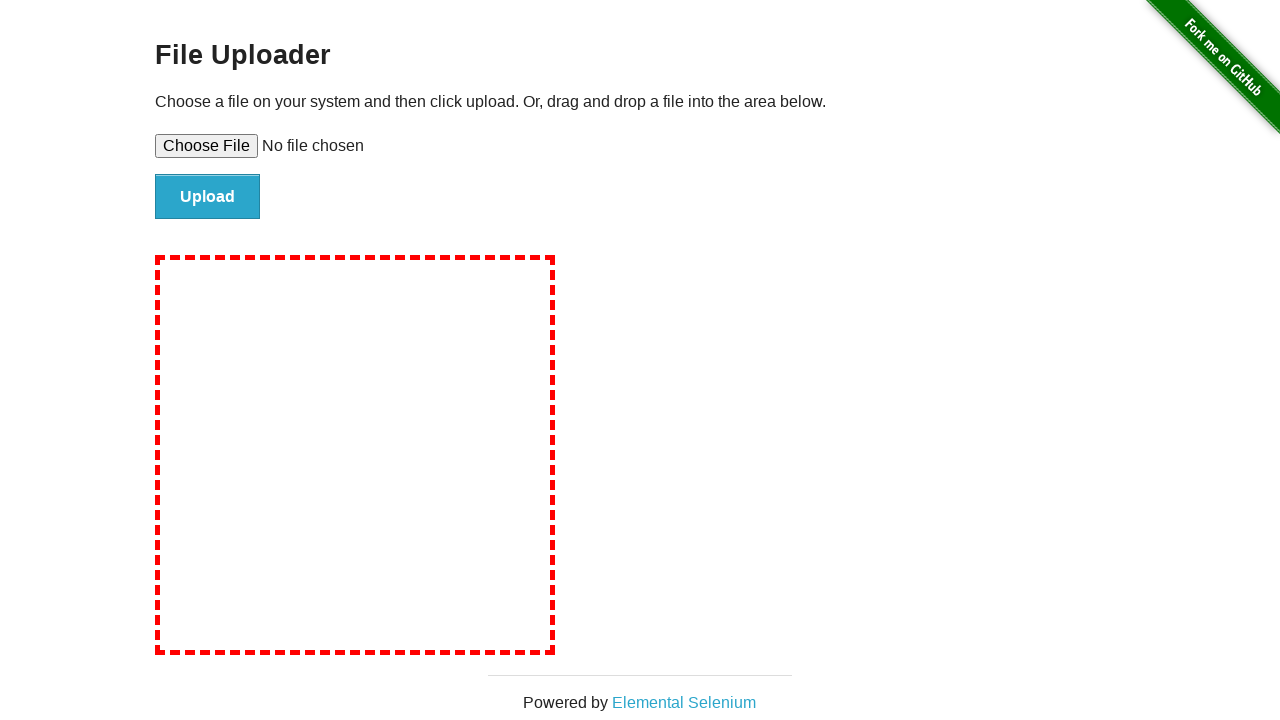

Selected file for upload using file input element
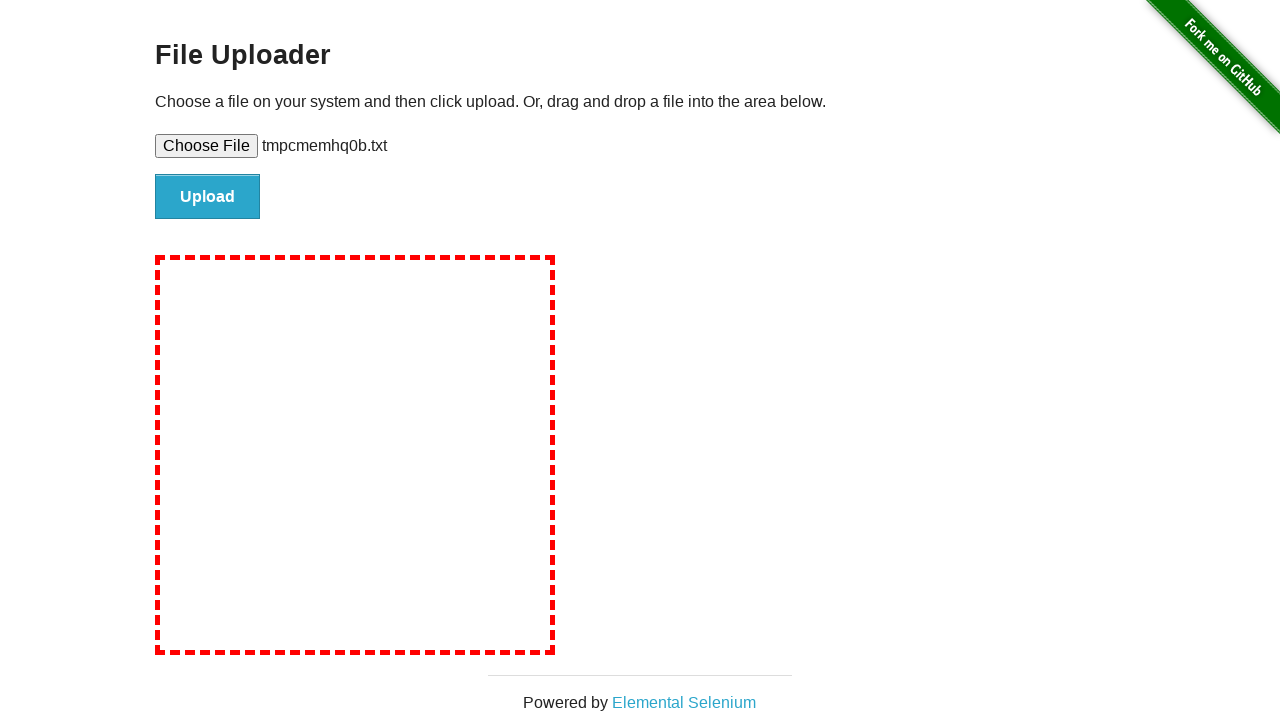

Clicked submit button to upload file at (208, 197) on #file-submit
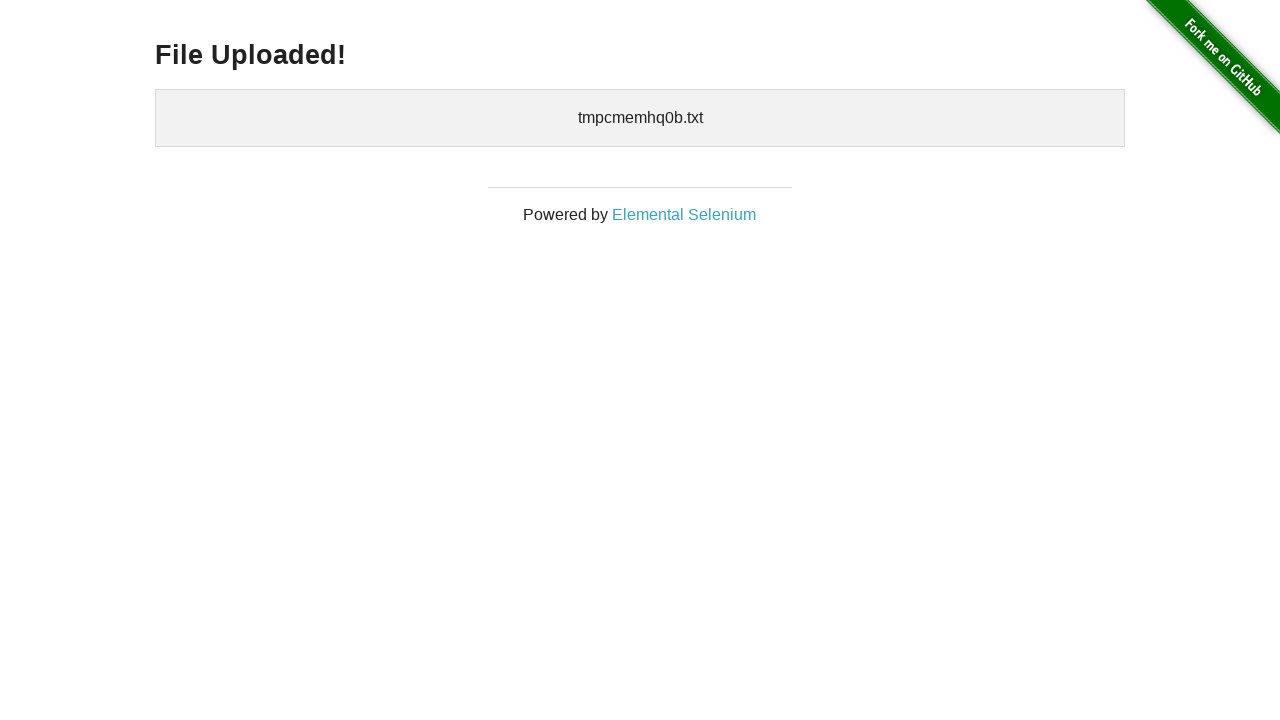

Uploaded files element appeared
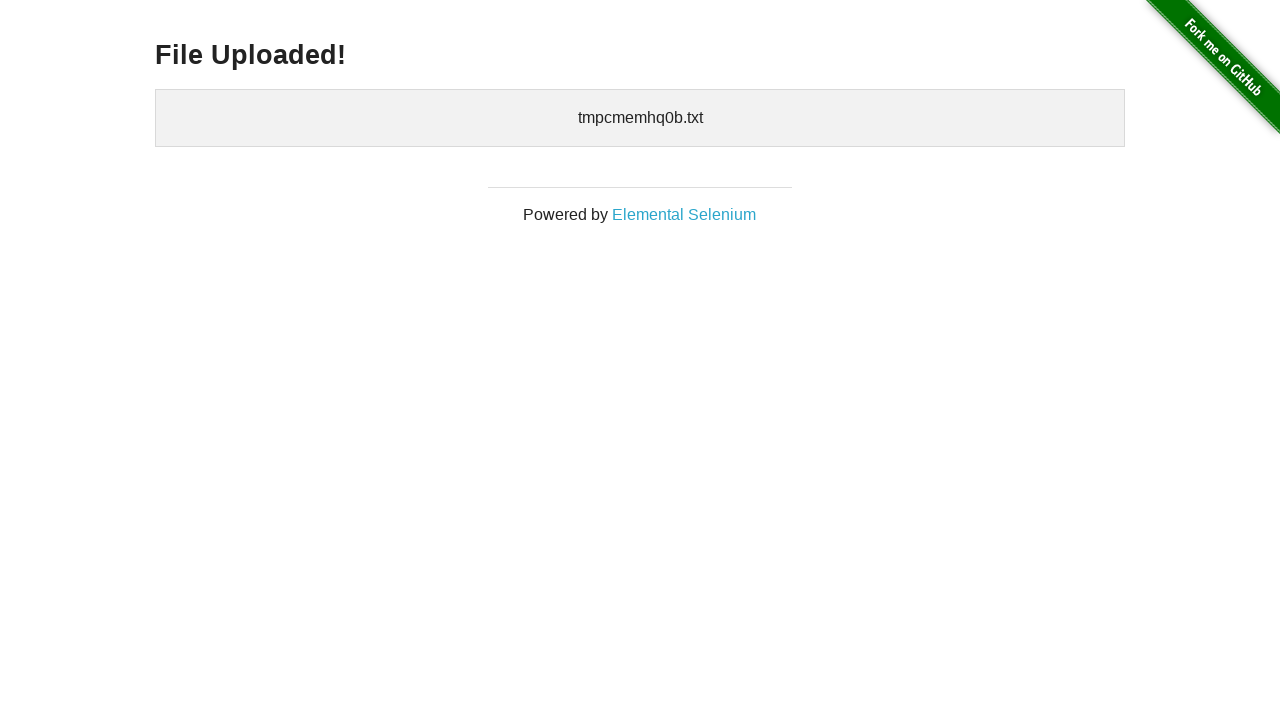

Retrieved uploaded filename text: 
    tmpcmemhq0b.txt
  
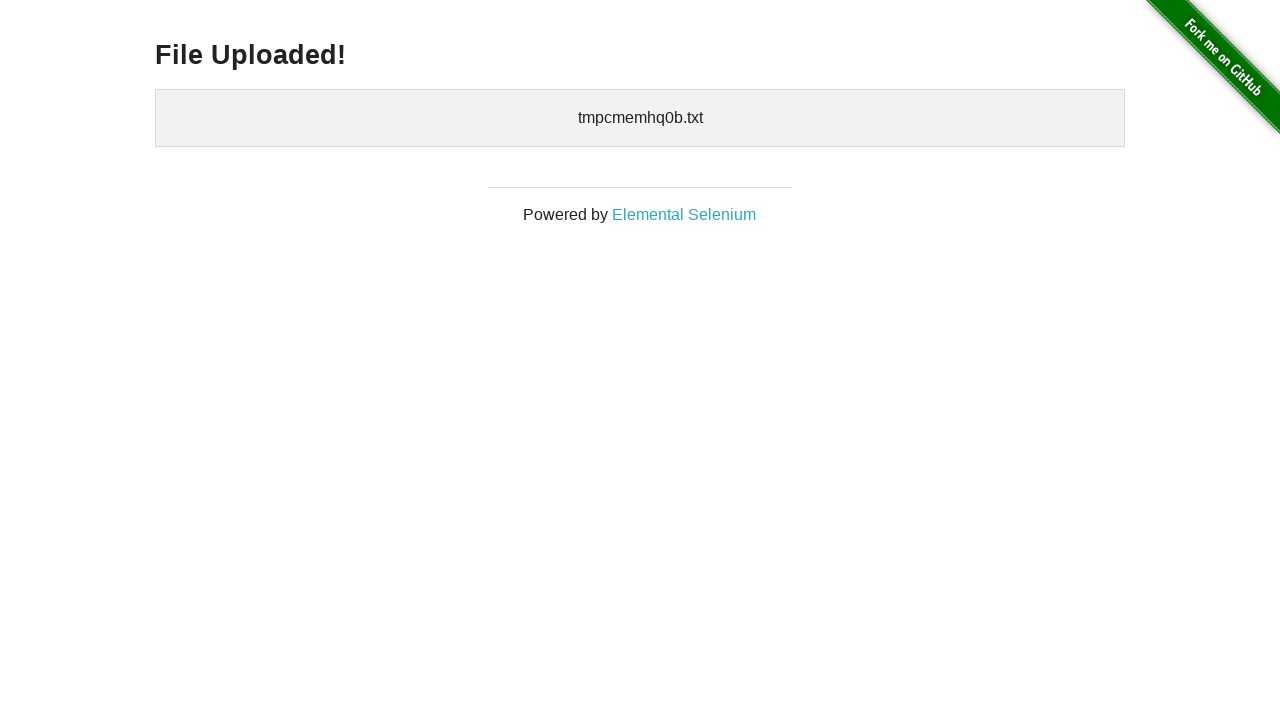

Cleaned up temporary file
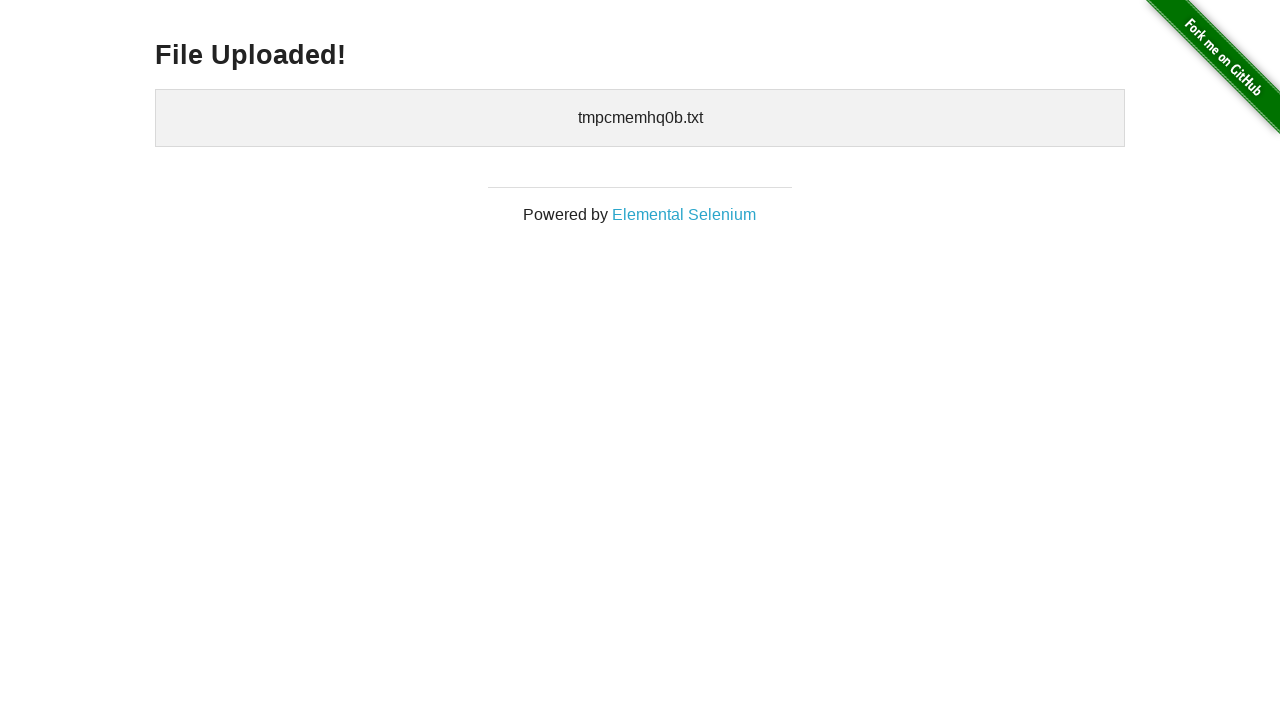

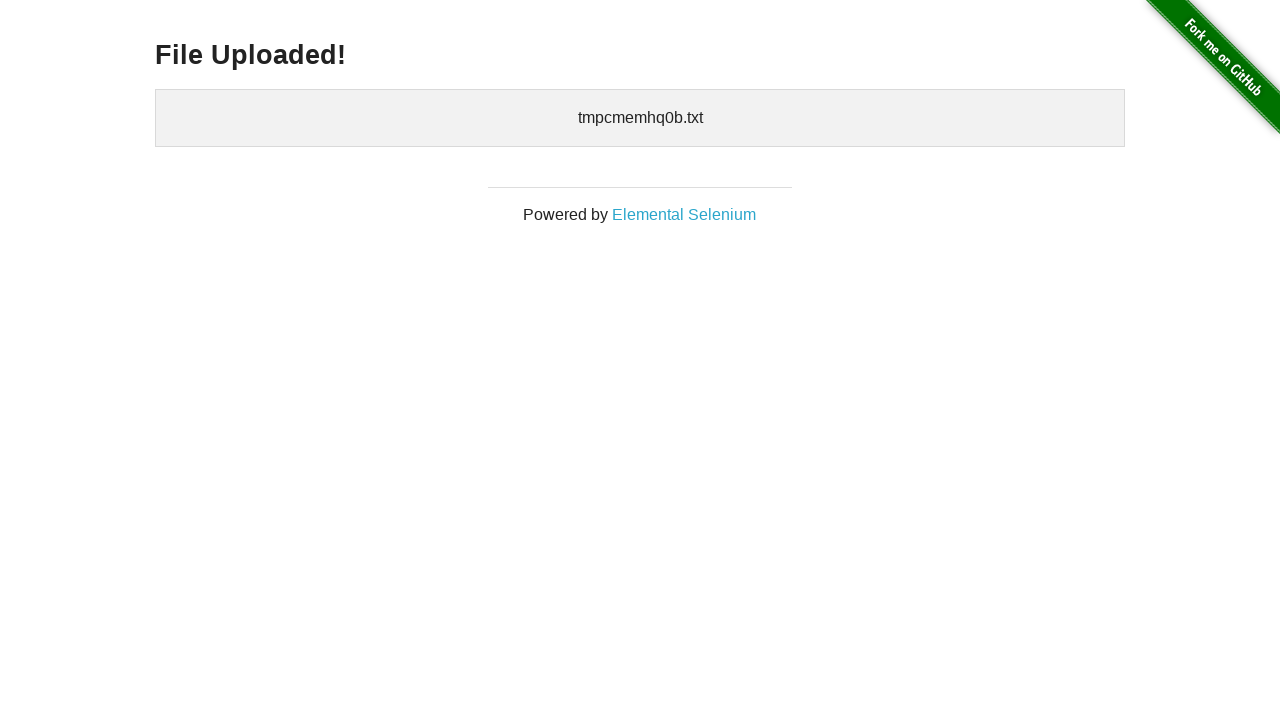